Tests A/B test opt-out functionality by first visiting the A/B test page, verifying the page is in a test group, then adding an opt-out cookie and confirming the page shows "No A/B Test" after refresh.

Starting URL: http://the-internet.herokuapp.com/abtest

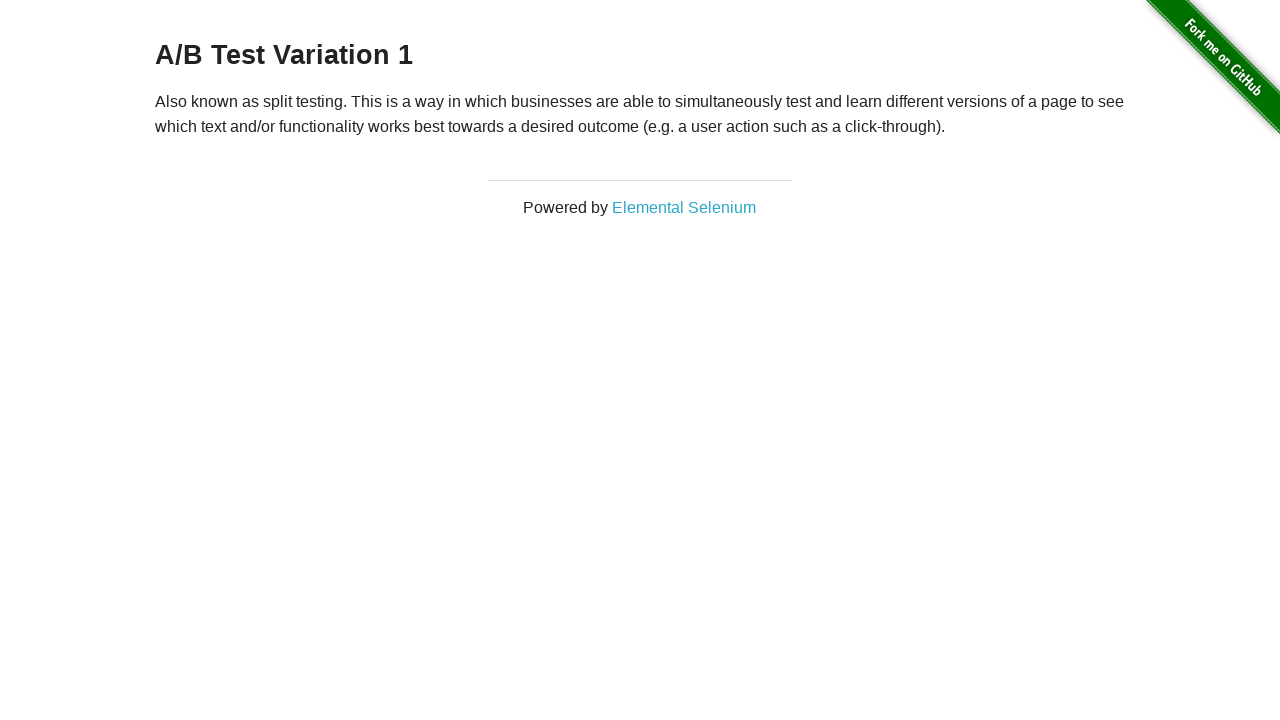

Located h3 heading element
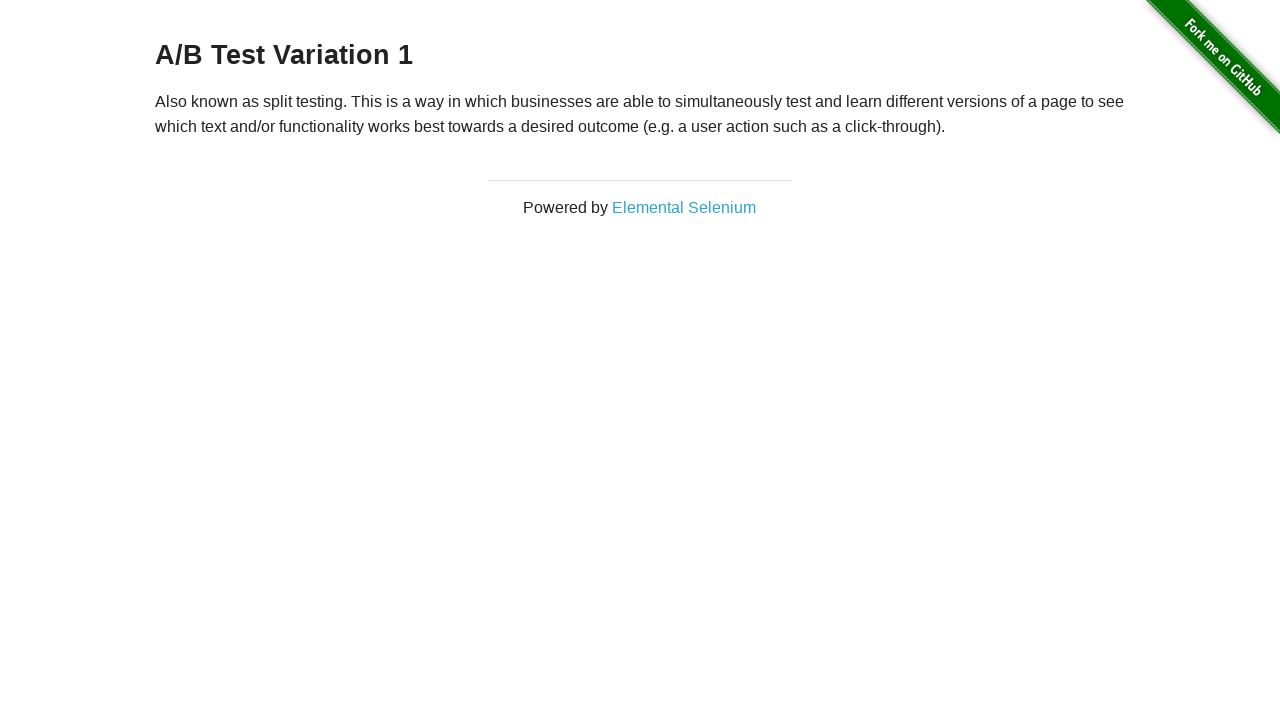

Retrieved heading text: A/B Test Variation 1
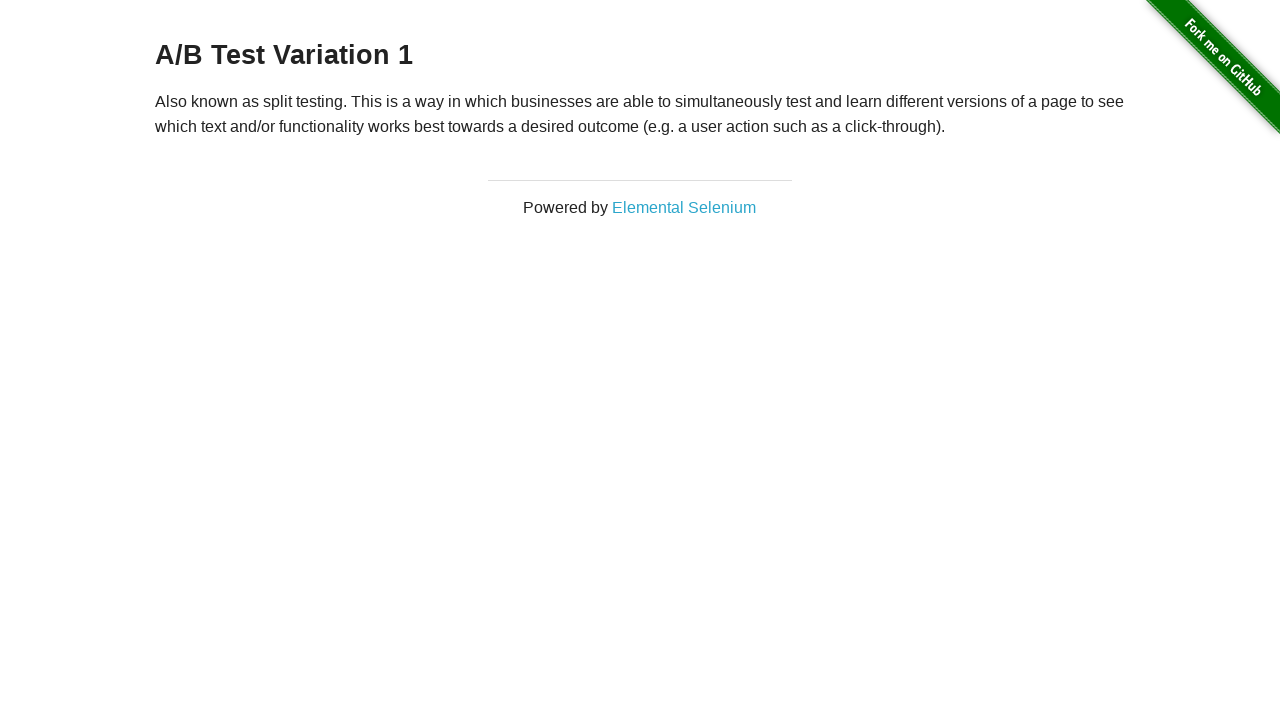

Verified page is in A/B test group with heading: A/B Test Variation 1
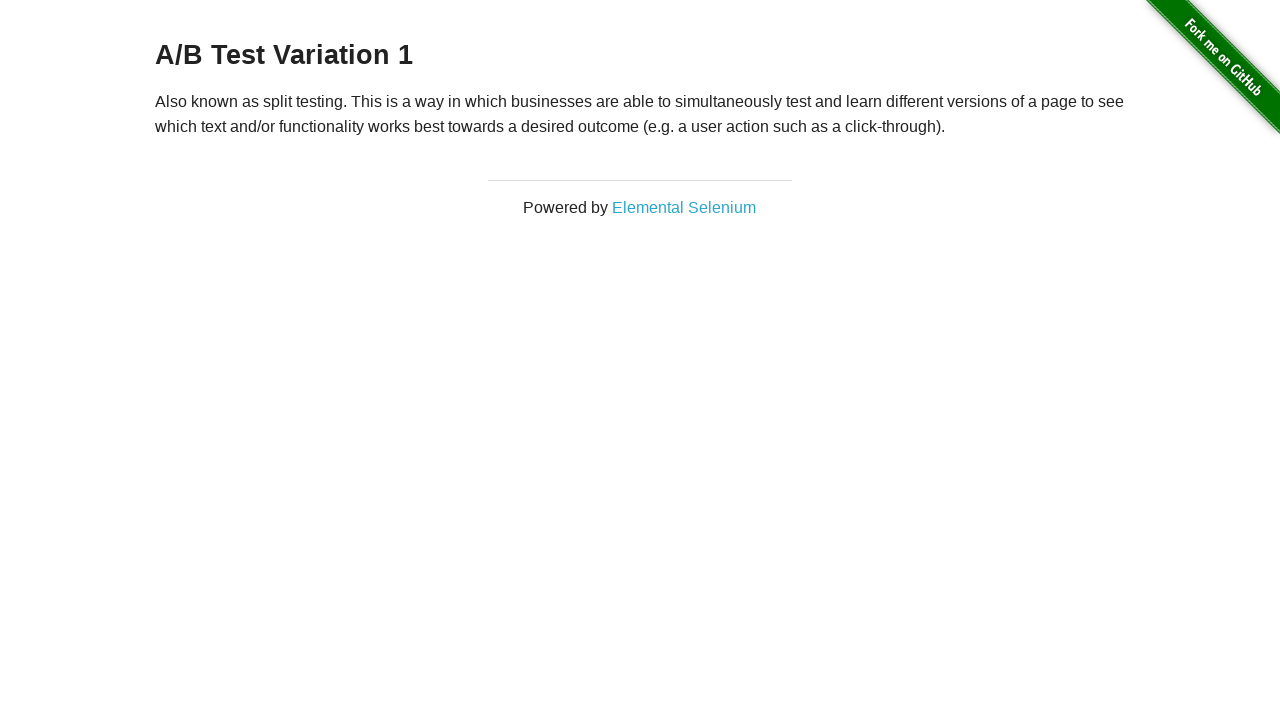

Added optimizelyOptOut cookie with value 'true'
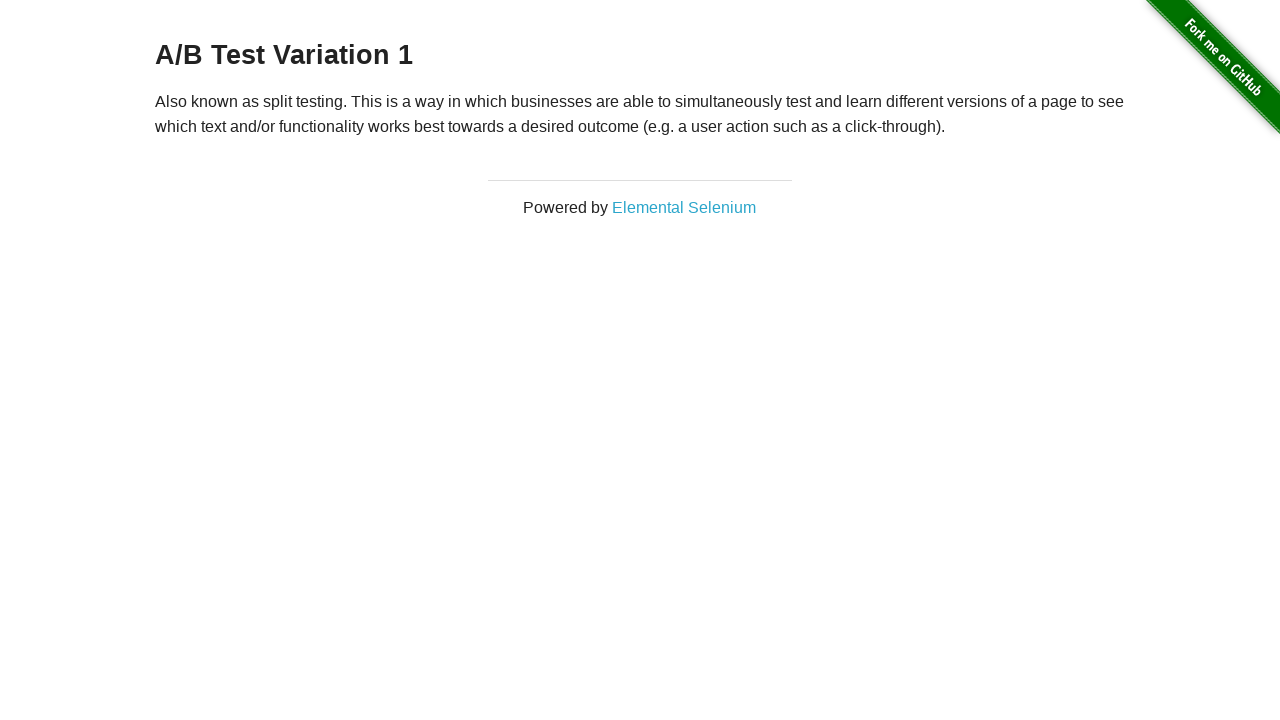

Reloaded page after adding opt-out cookie
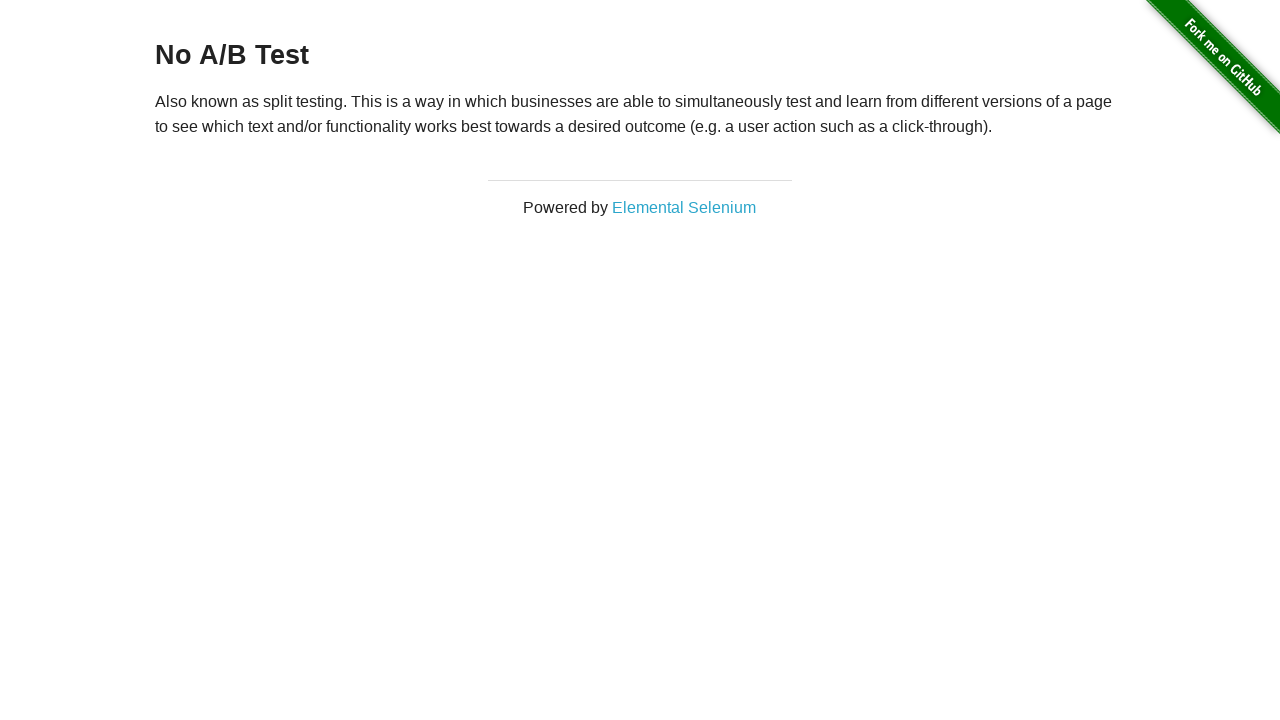

Retrieved heading text after reload: No A/B Test
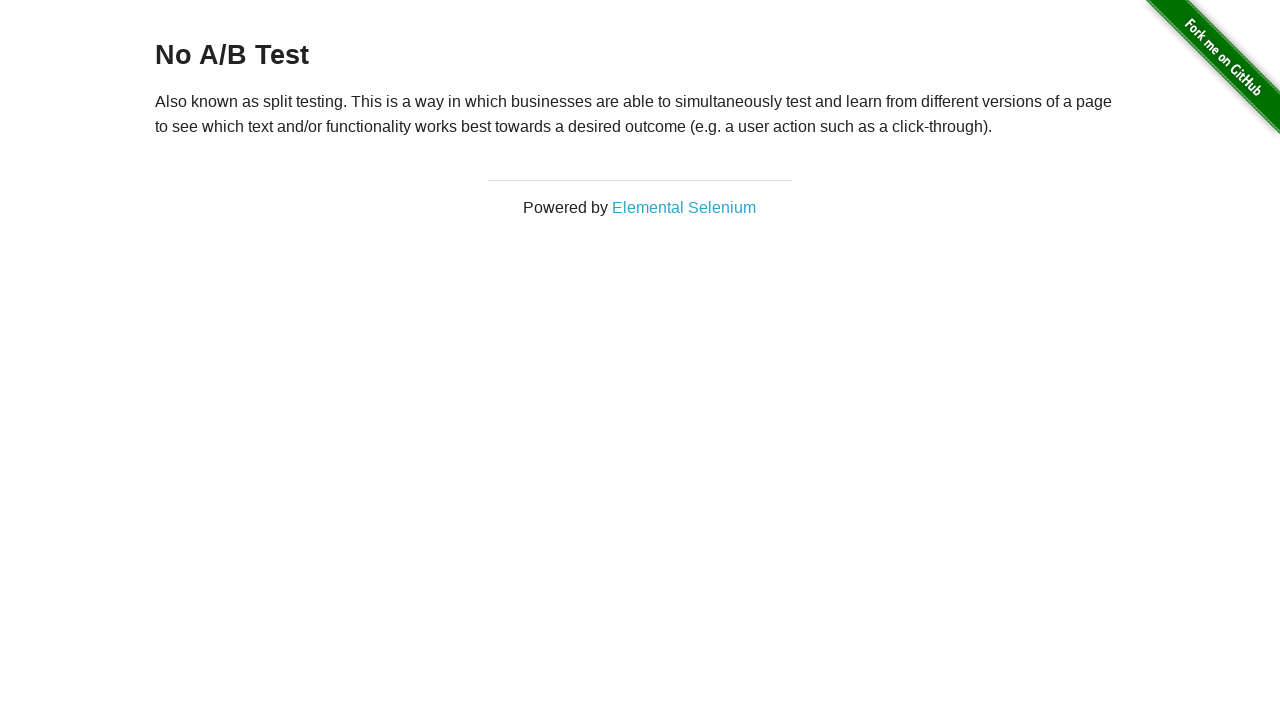

Verified opt-out successful - page now shows 'No A/B Test'
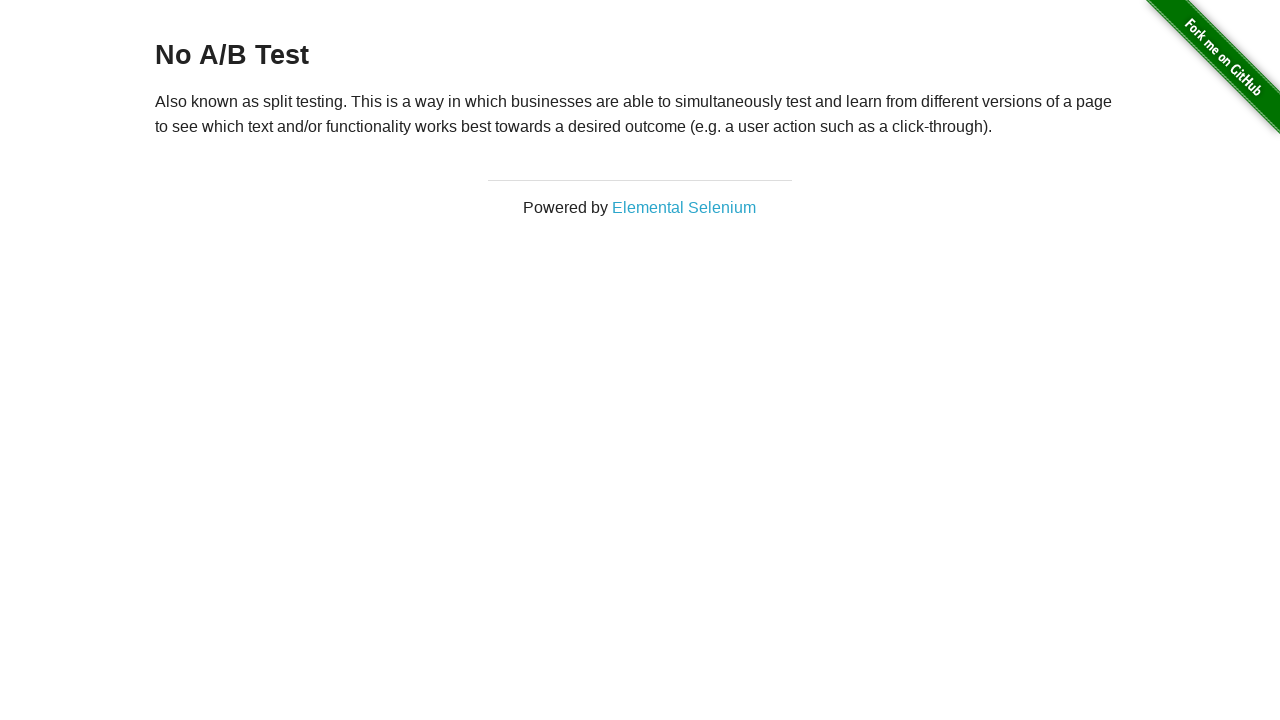

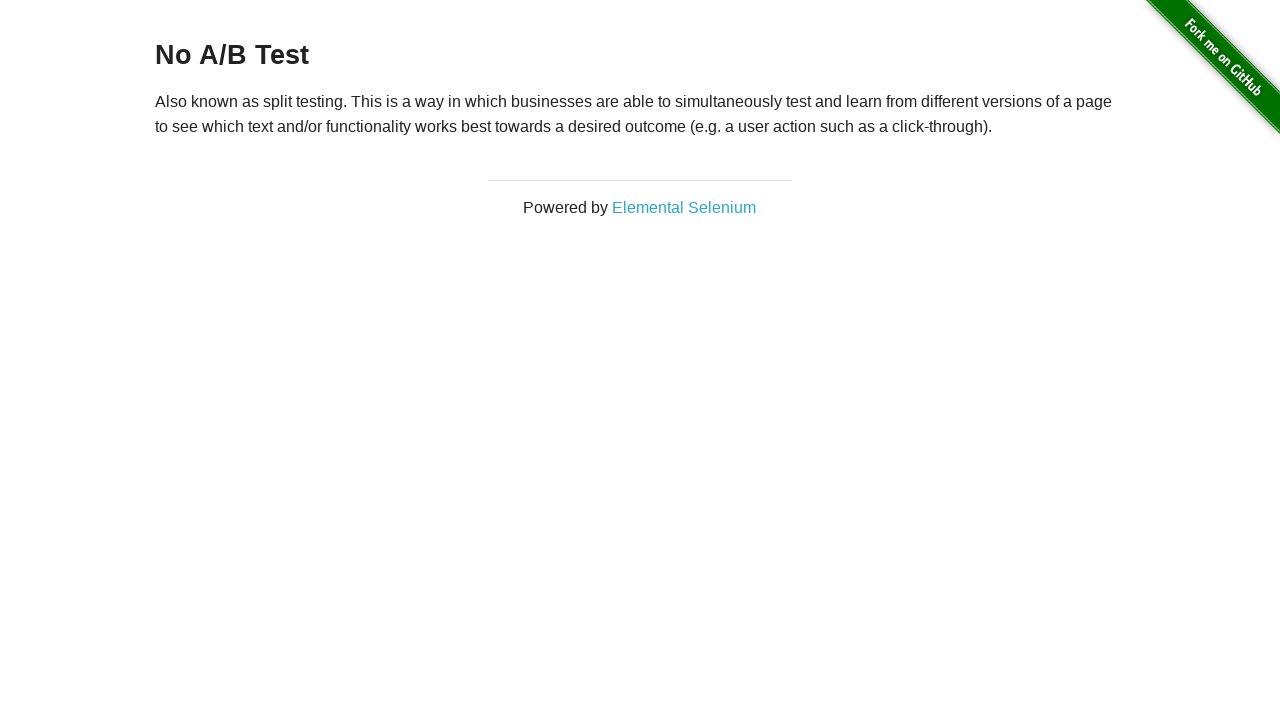